Navigates to the Rahul Shetty Academy automation practice page and verifies that a specific link element exists on the page

Starting URL: https://rahulshettyacademy.com/AutomationPractice/

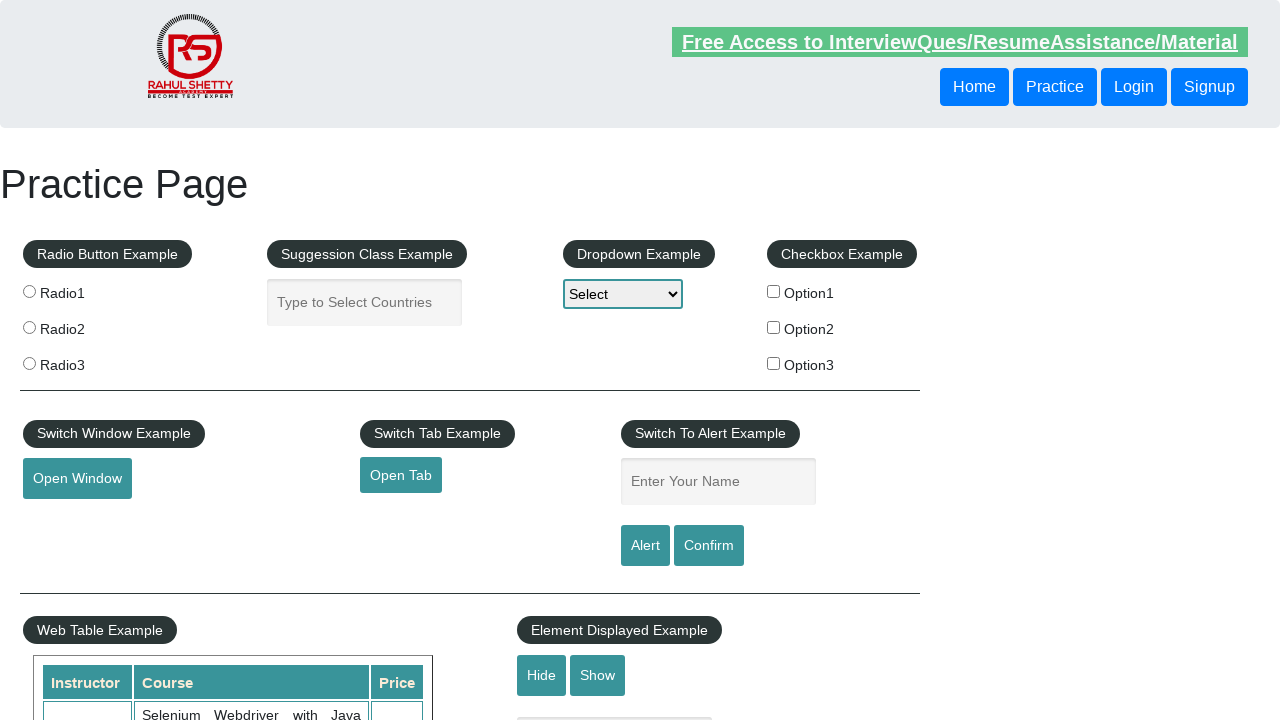

Navigated to Rahul Shetty Academy automation practice page
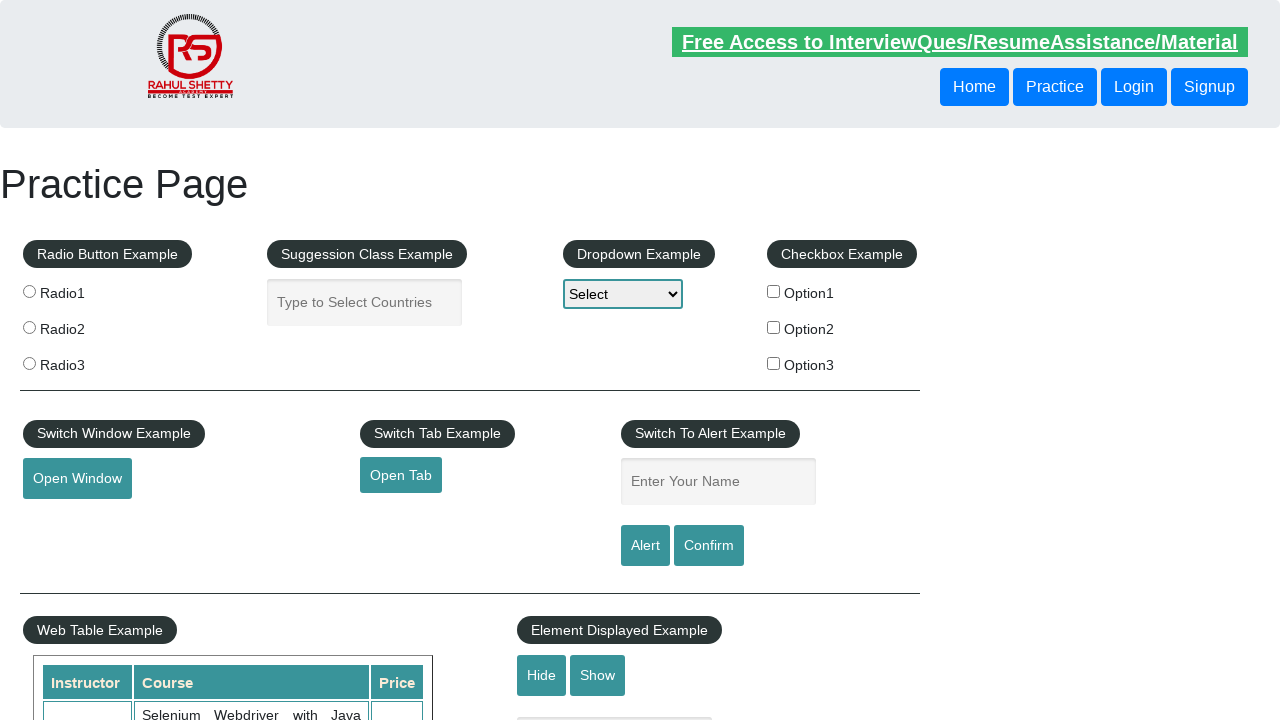

Located broken link element on the page
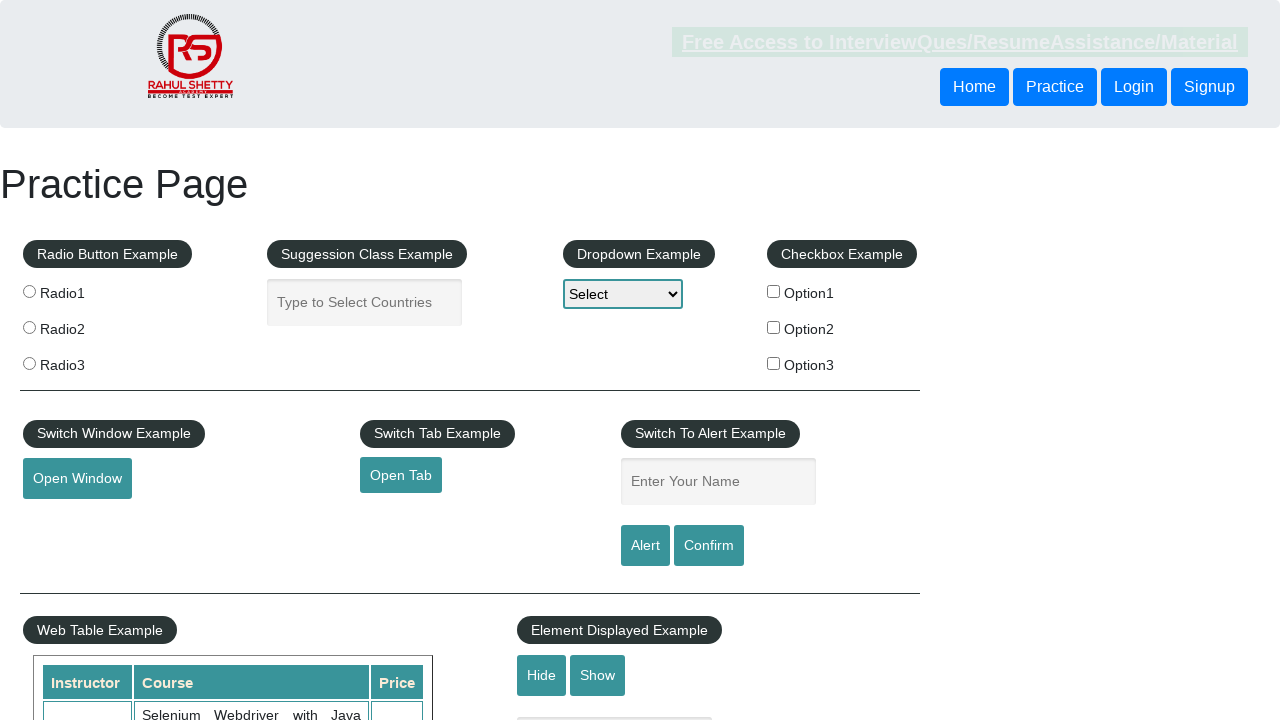

Broken link element is now visible
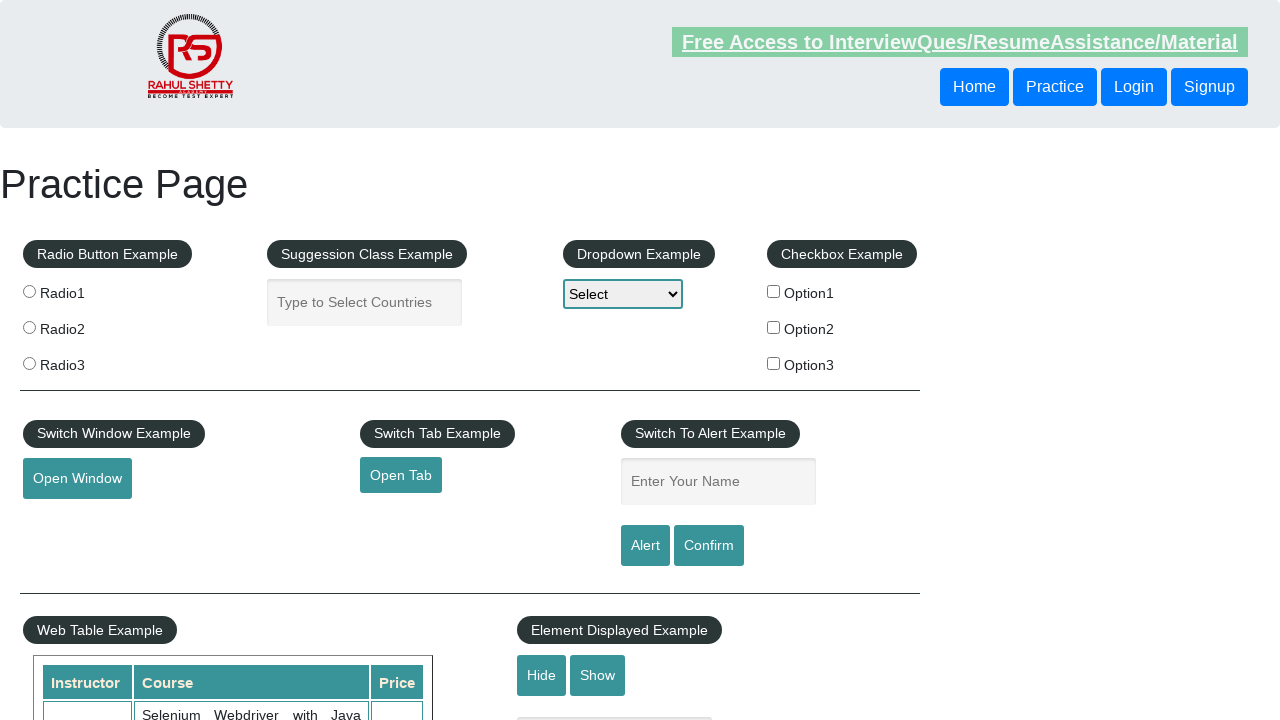

Retrieved href attribute: https://rahulshettyacademy.com/brokenlink
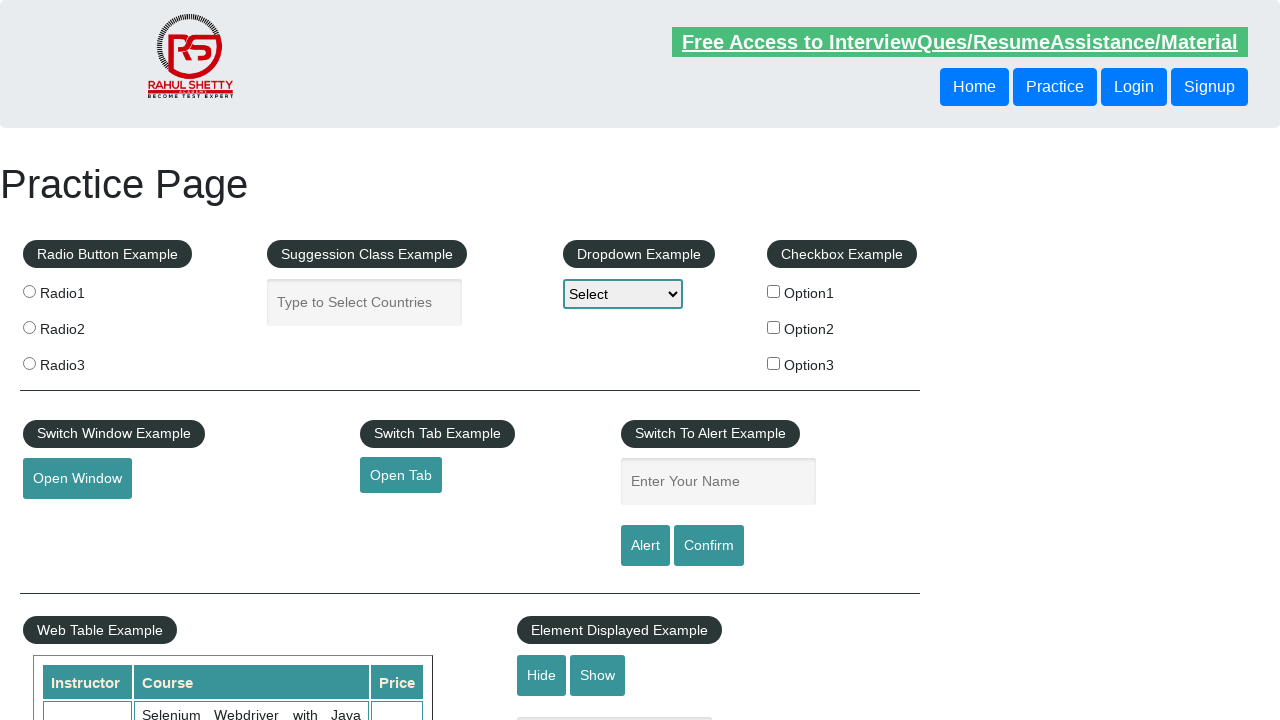

Clicked on the broken link at (473, 520) on a[href='https://rahulshettyacademy.com/brokenlink']
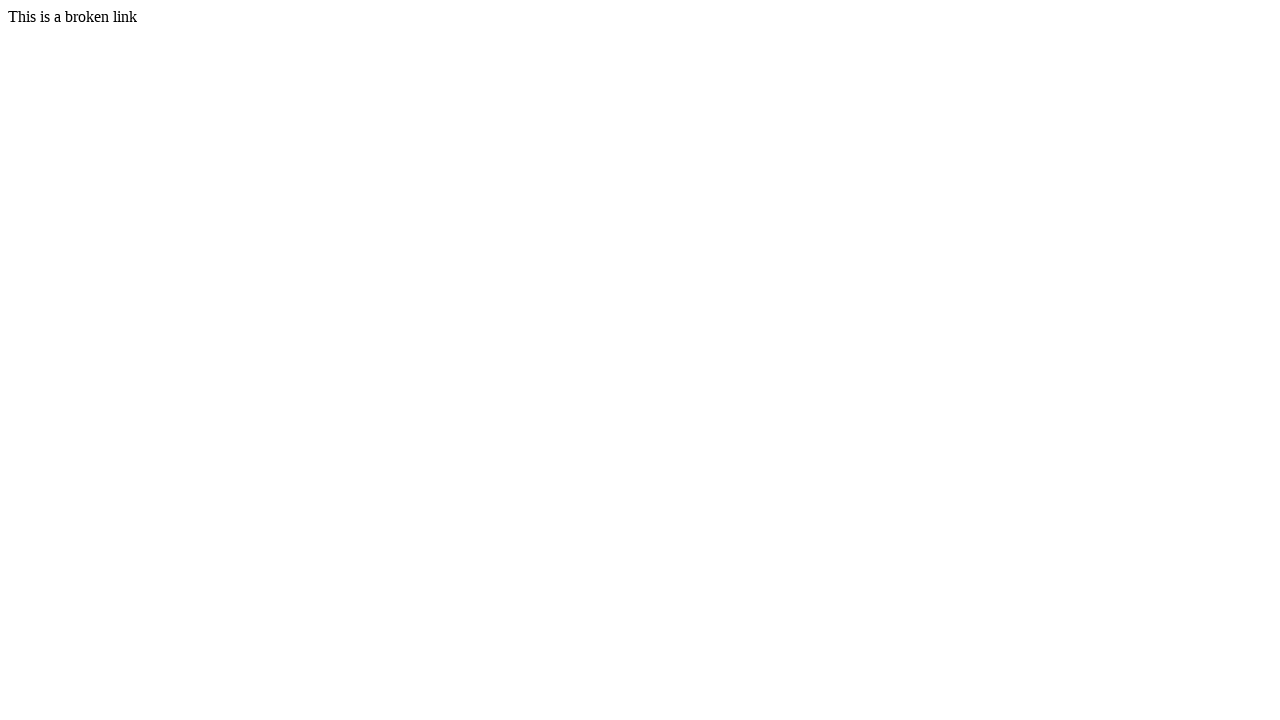

Page navigation completed and DOM content loaded
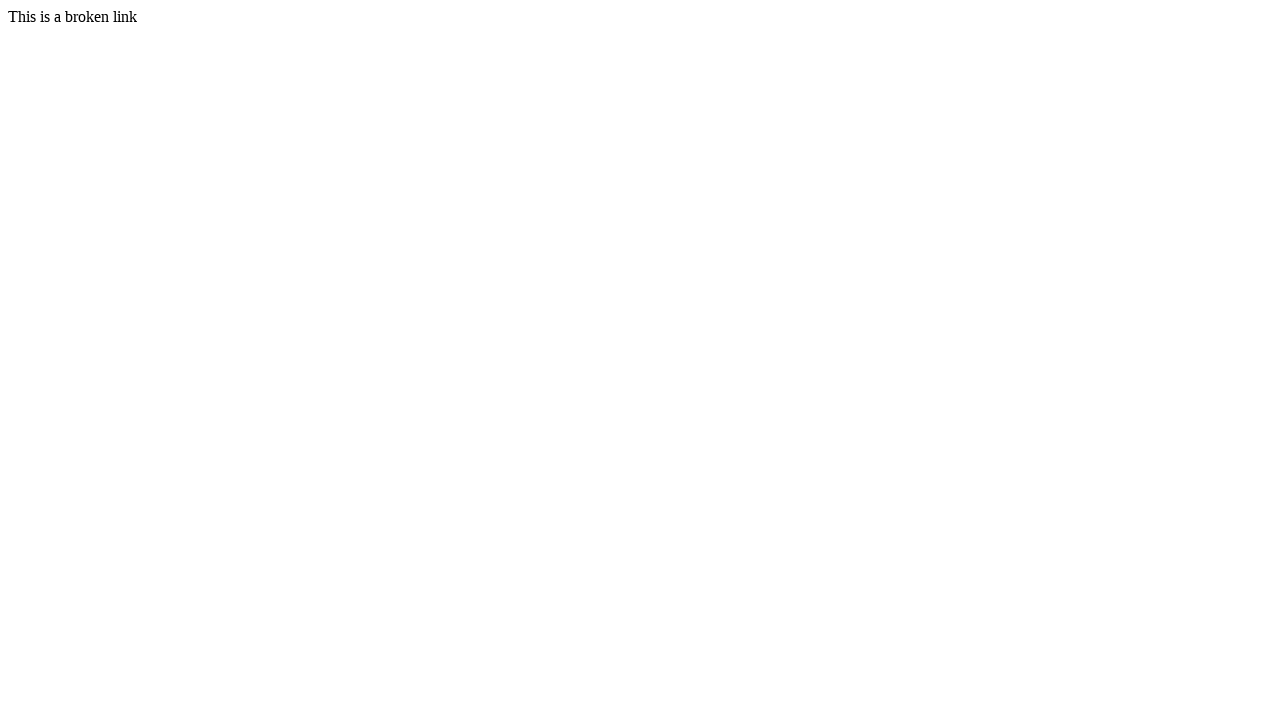

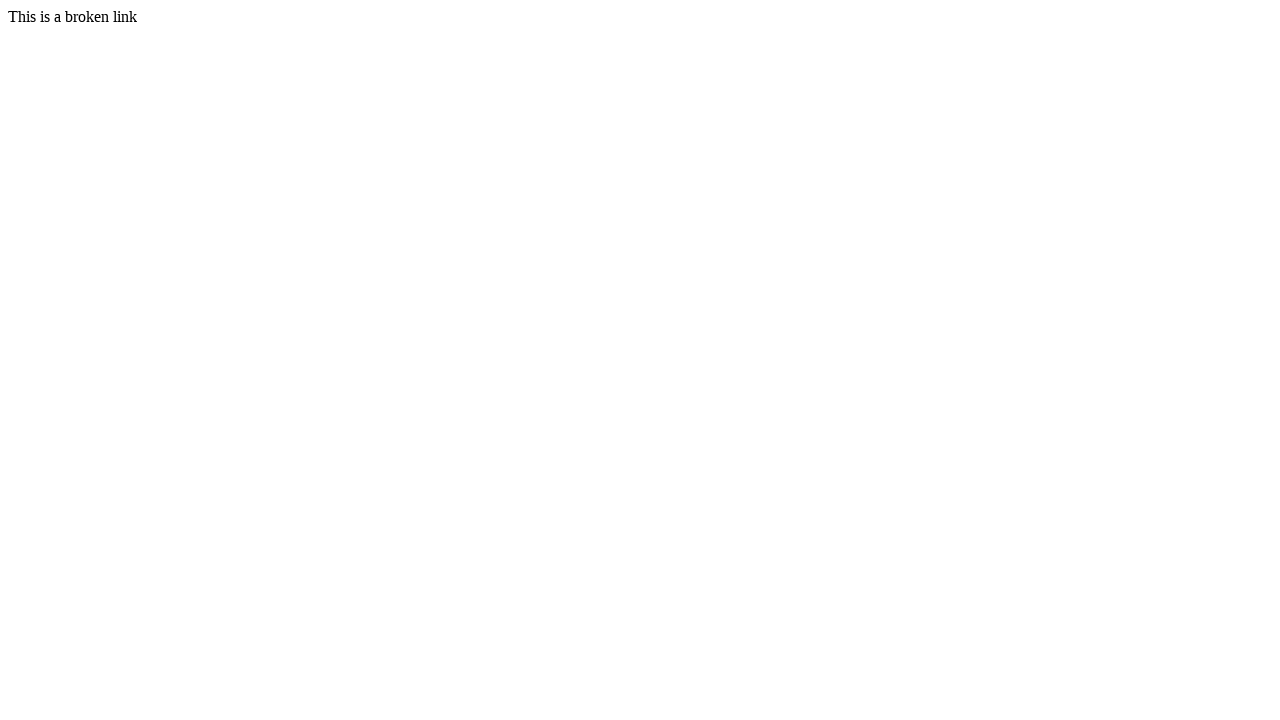